Navigates to Rahul Shetty Academy website and retrieves page title and URL information

Starting URL: https://rahulshettyacademy.com/

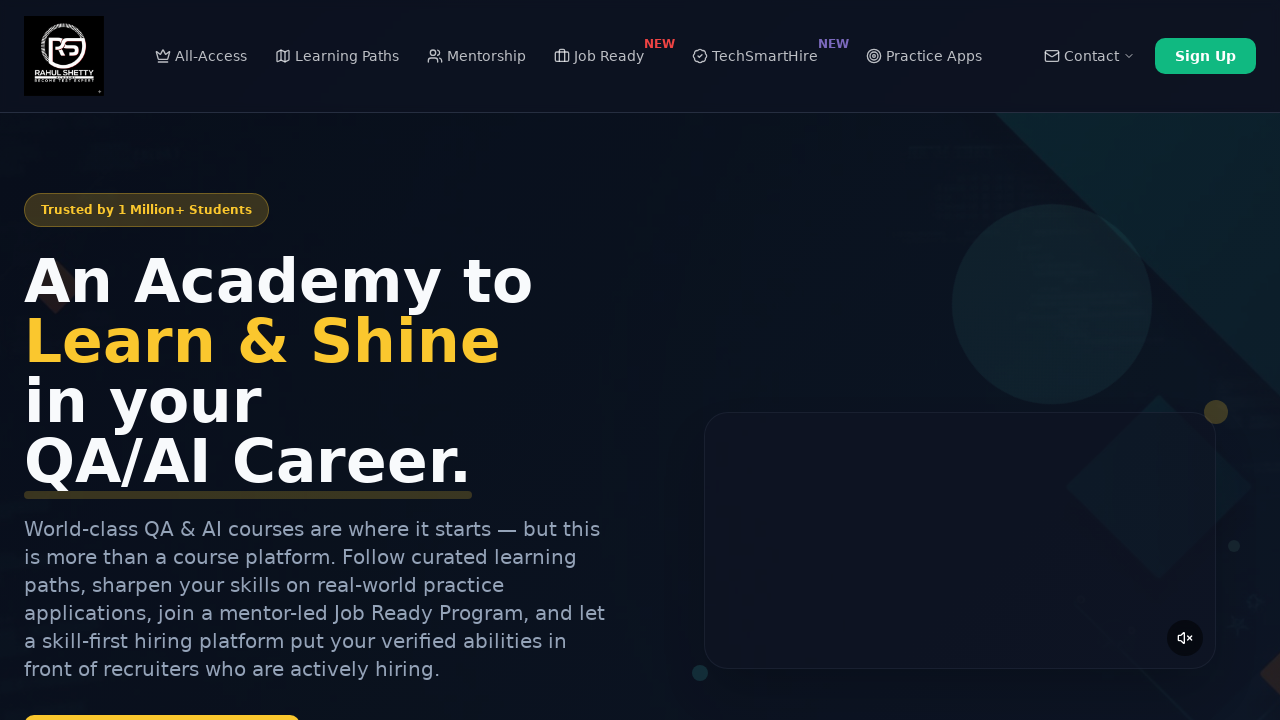

Retrieved page title from Rahul Shetty Academy website
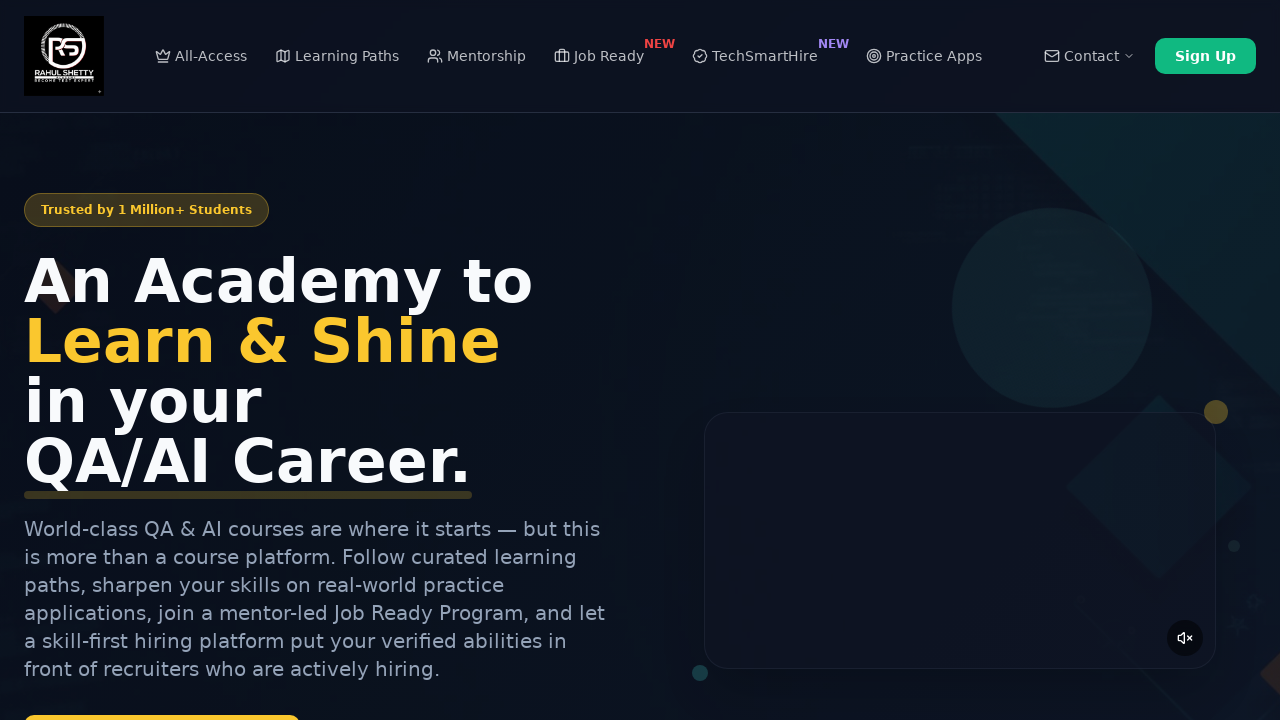

Retrieved current URL from the page
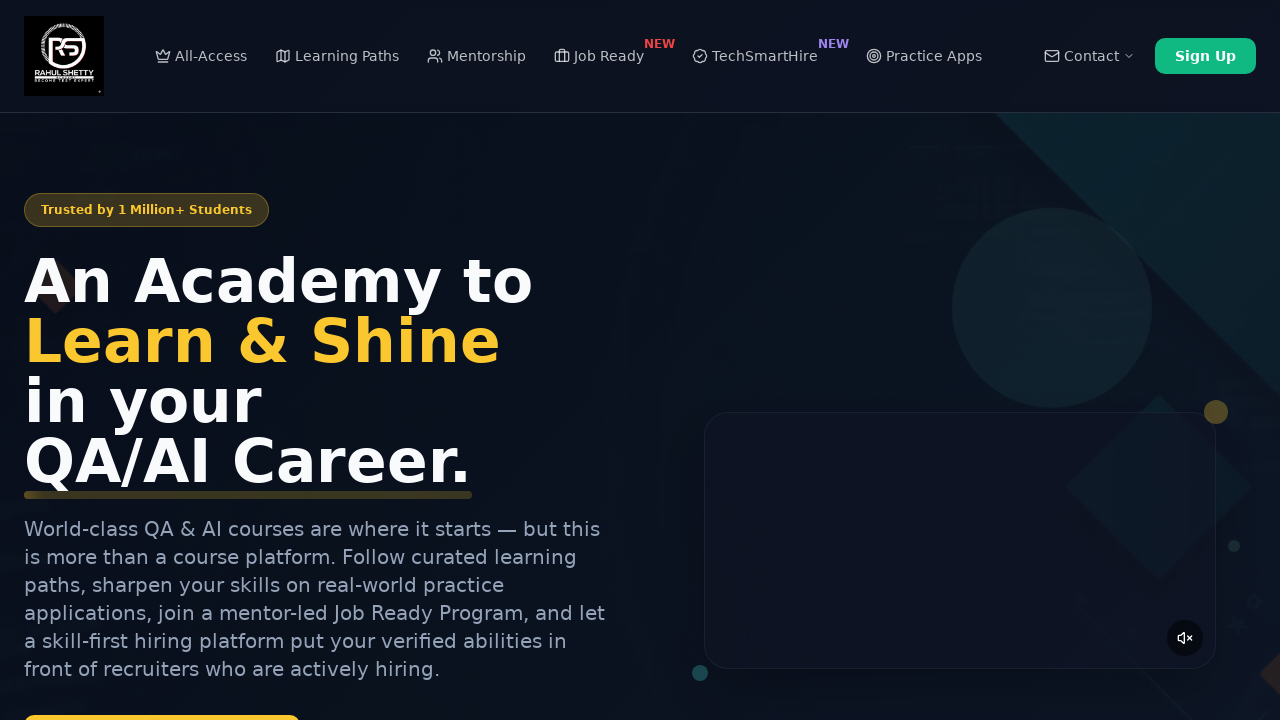

Waited for 3 seconds
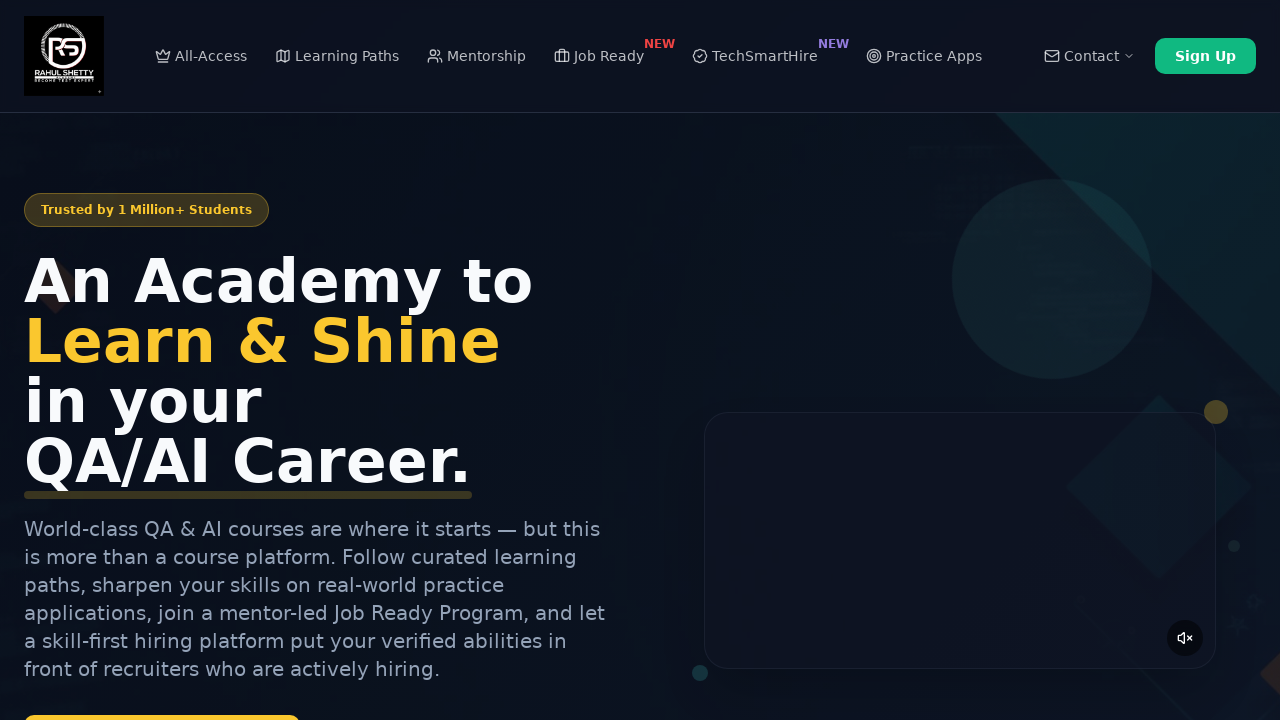

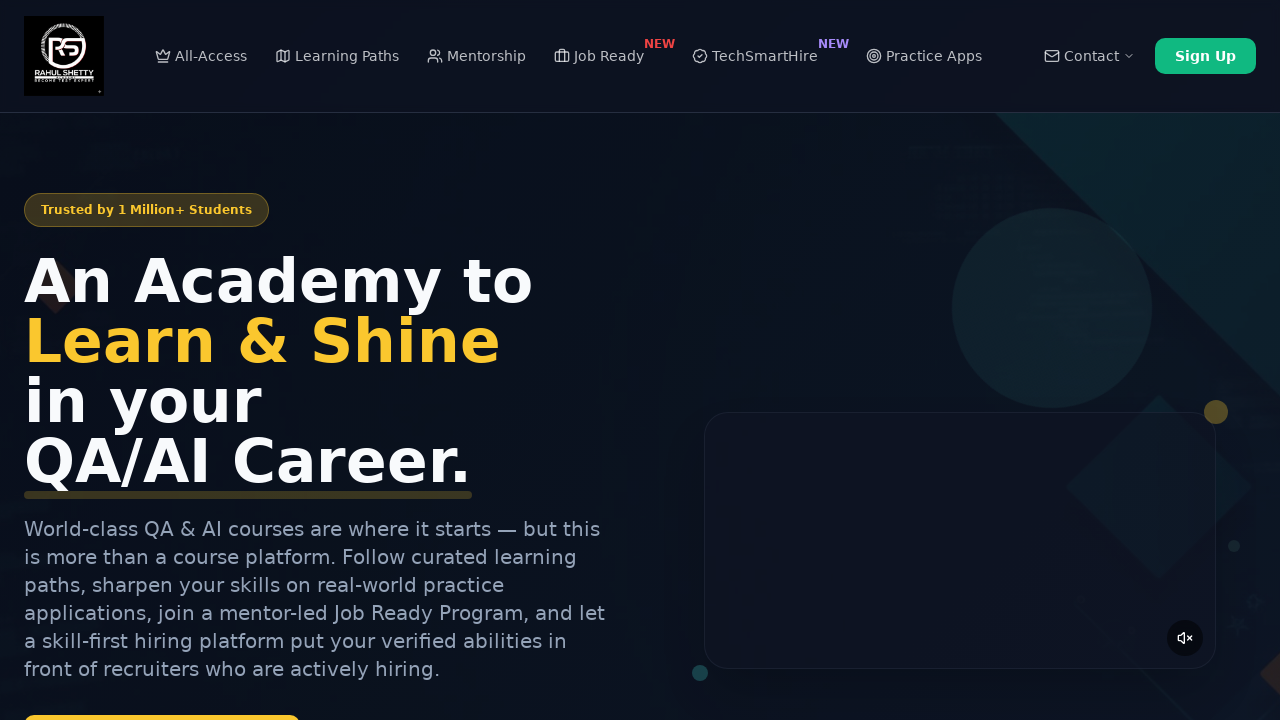